Tests filtering to display only active (uncompleted) todo items

Starting URL: https://demo.playwright.dev/todomvc

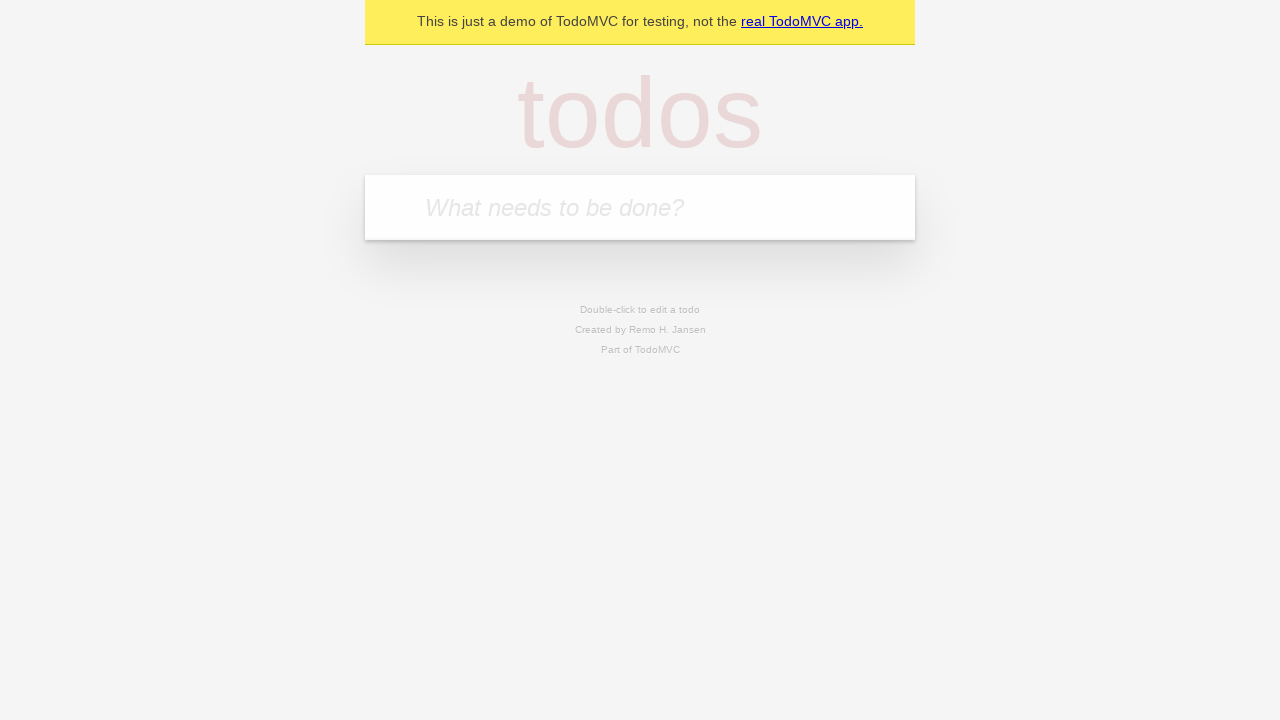

Filled new todo input with 'buy some cheese' on .new-todo
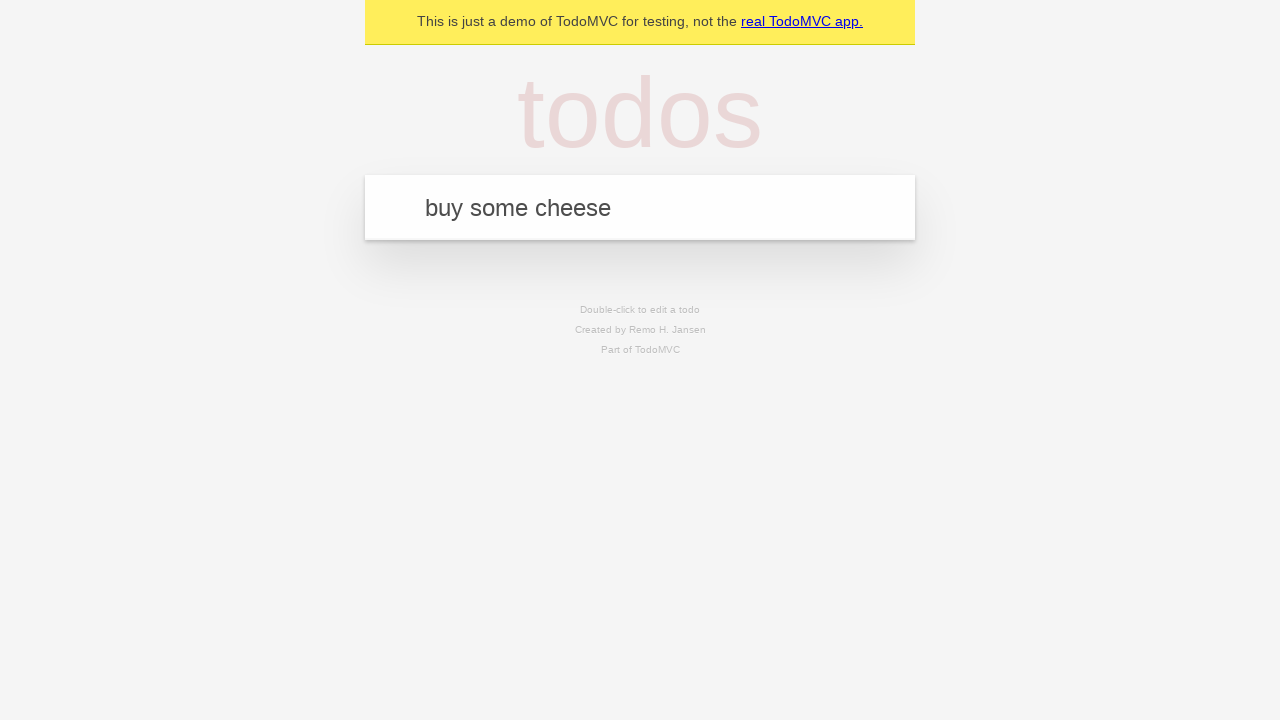

Pressed Enter to add first todo item on .new-todo
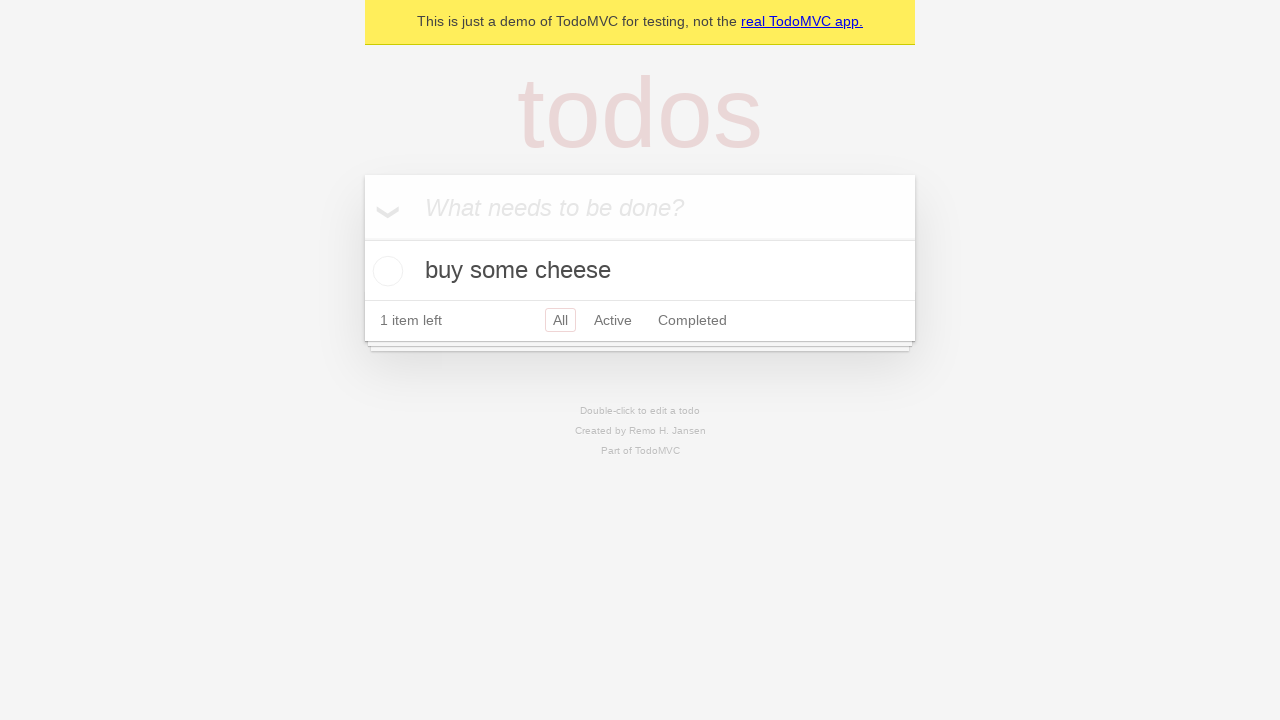

Filled new todo input with 'feed the cat' on .new-todo
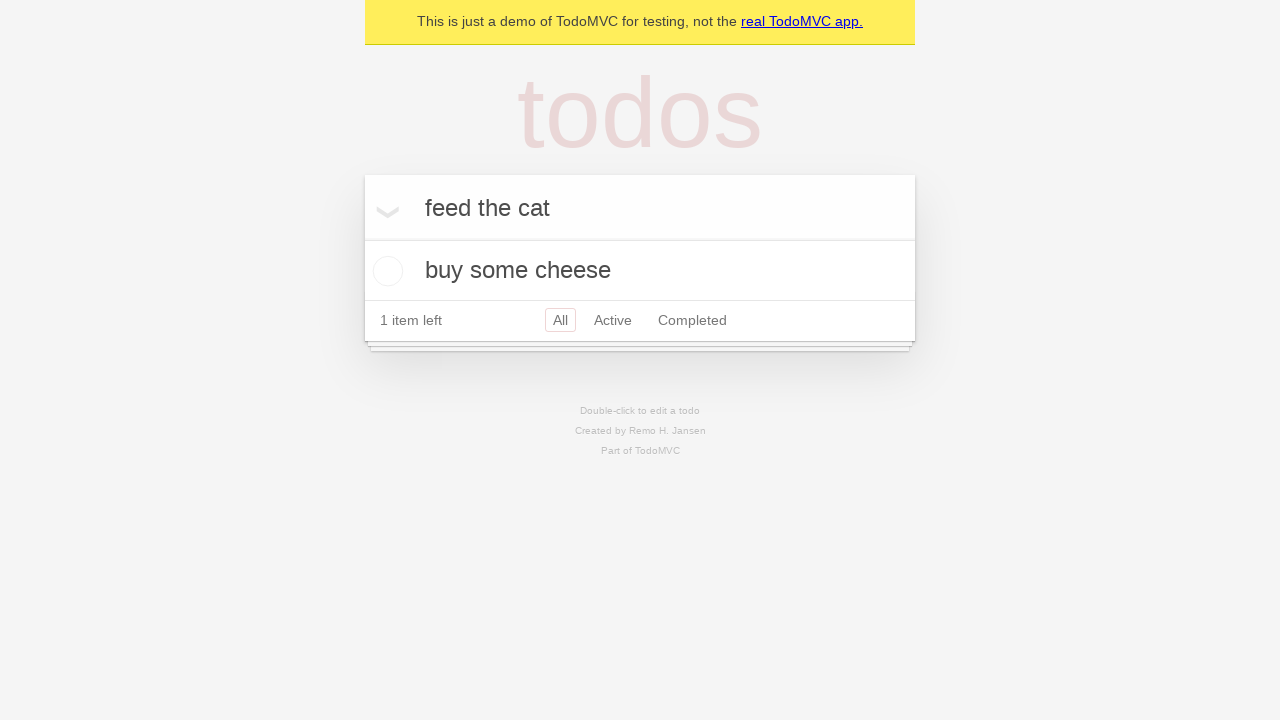

Pressed Enter to add second todo item on .new-todo
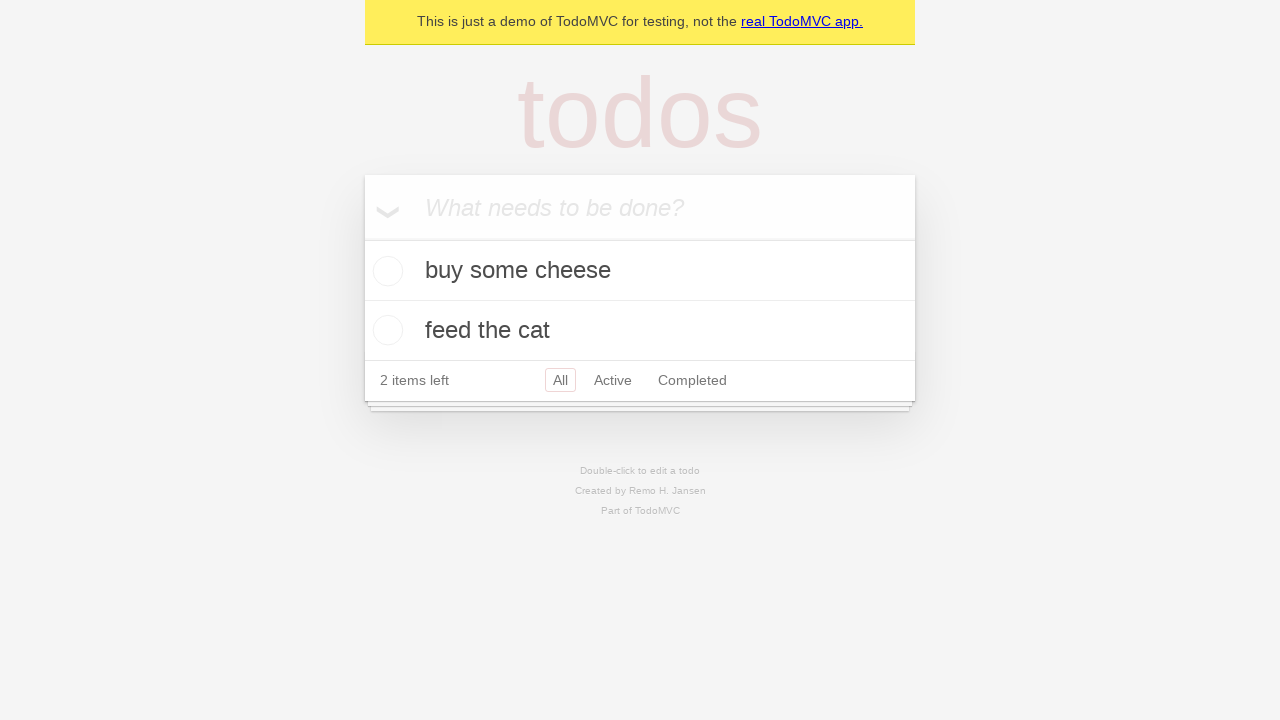

Filled new todo input with 'book a doctors appointment' on .new-todo
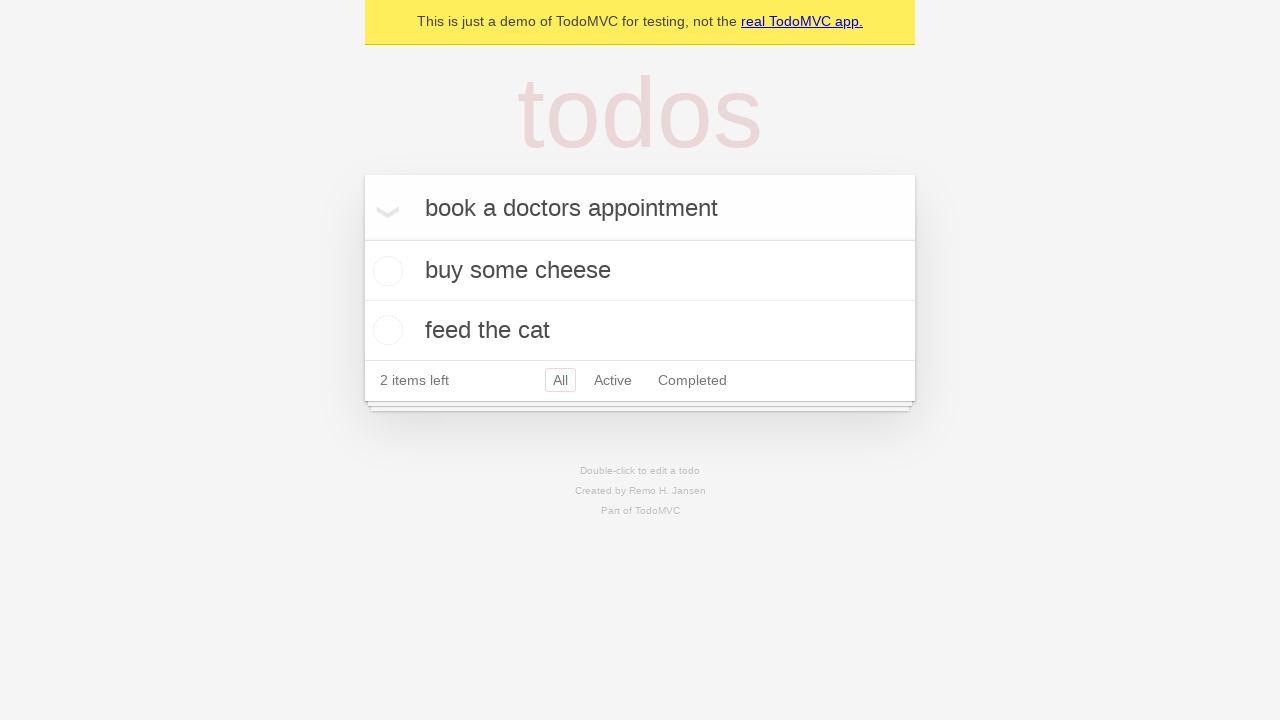

Pressed Enter to add third todo item on .new-todo
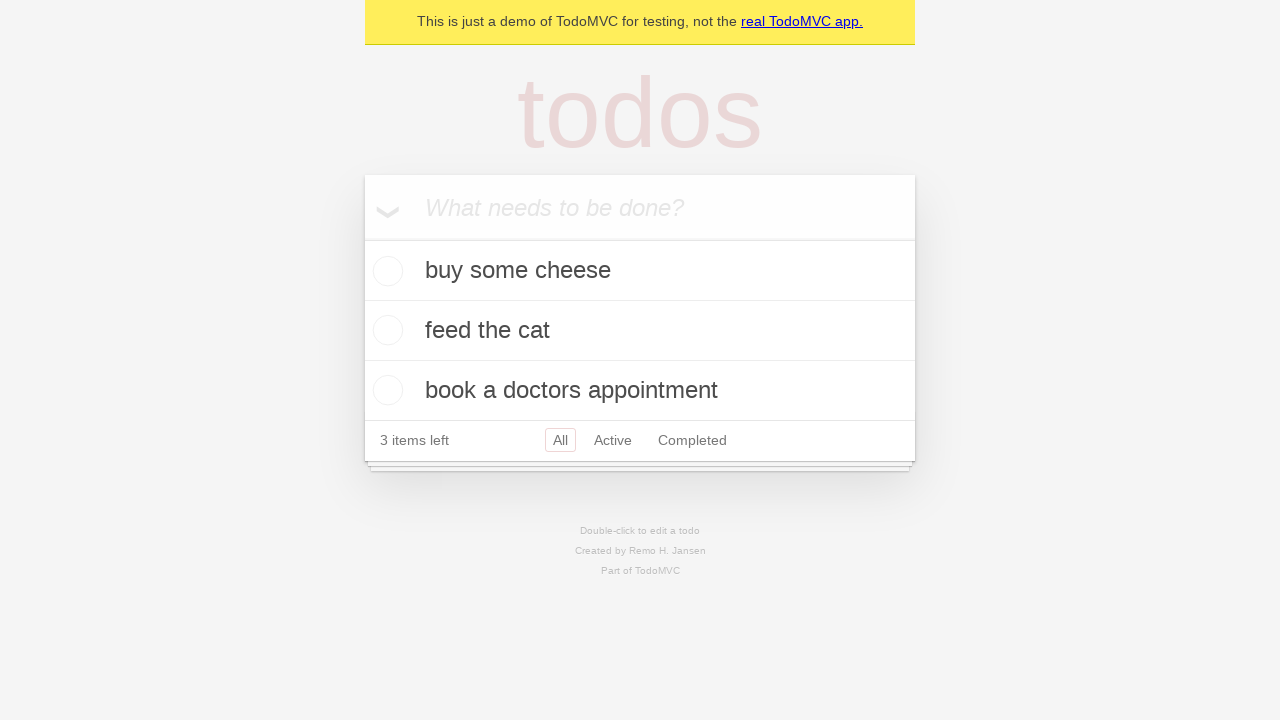

Checked the second todo item to mark it as completed at (385, 330) on .todo-list li .toggle >> nth=1
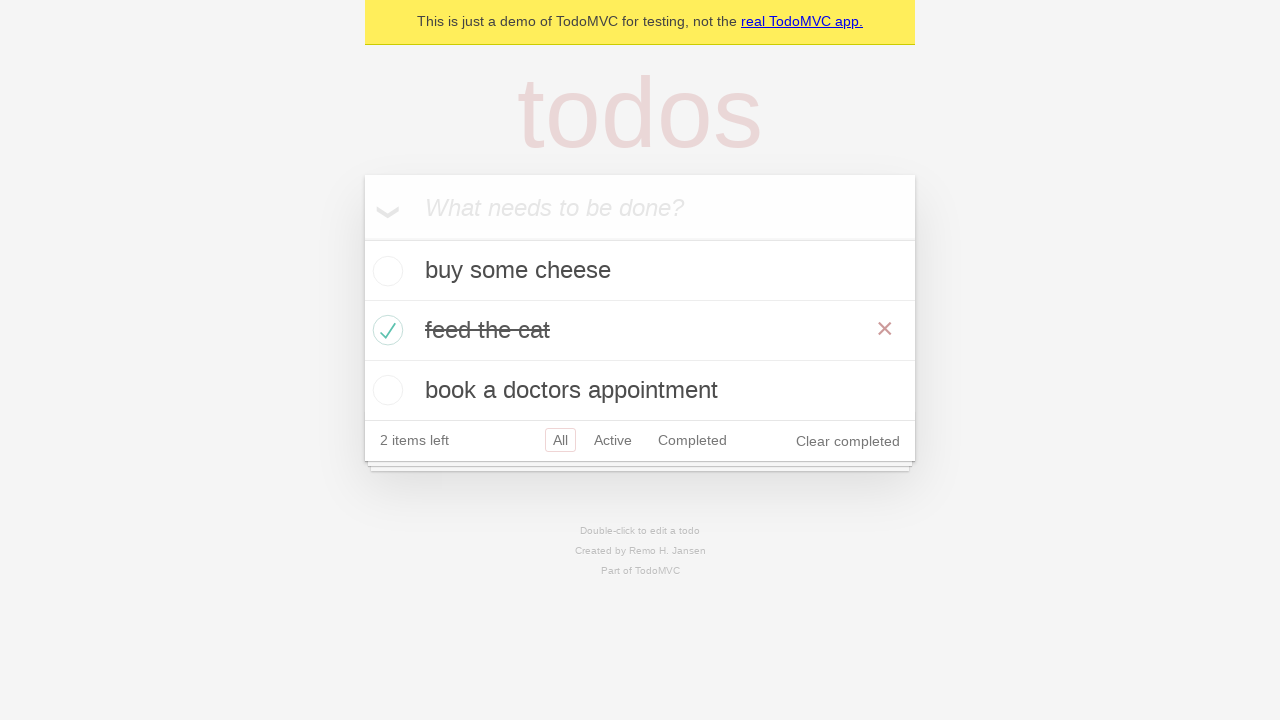

Clicked Active filter to display only uncompleted items at (613, 440) on .filters >> text=Active
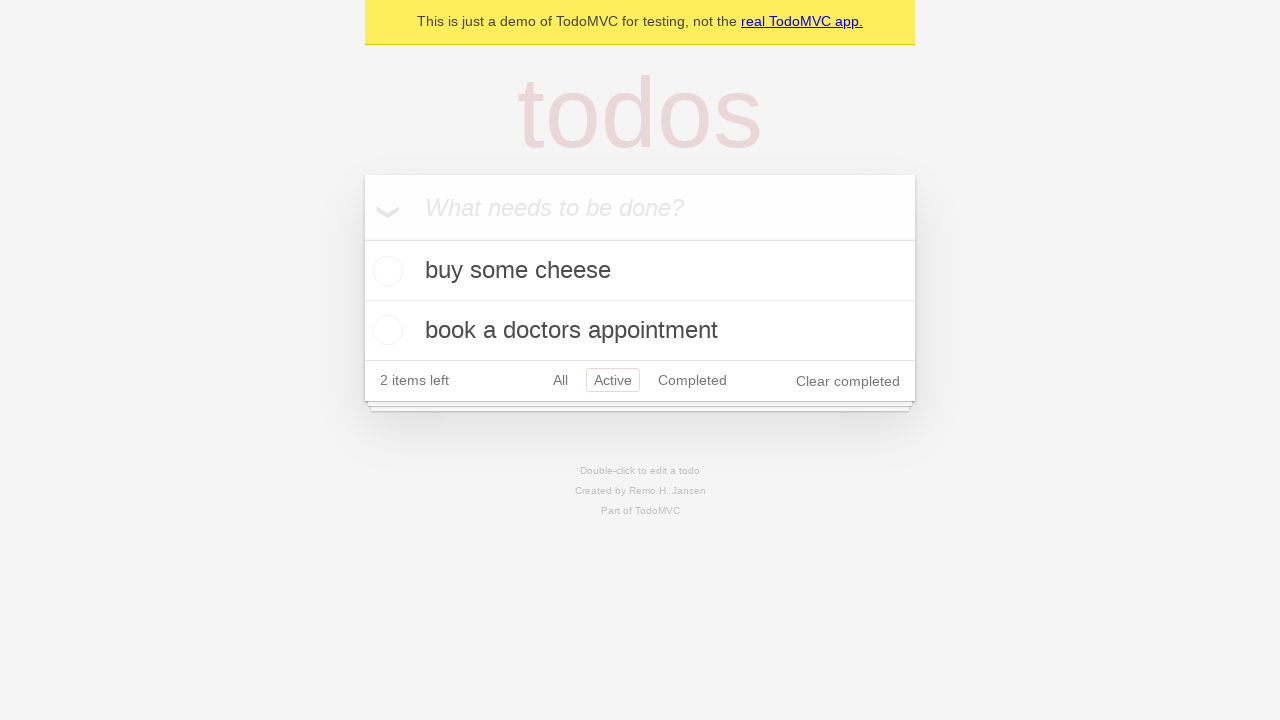

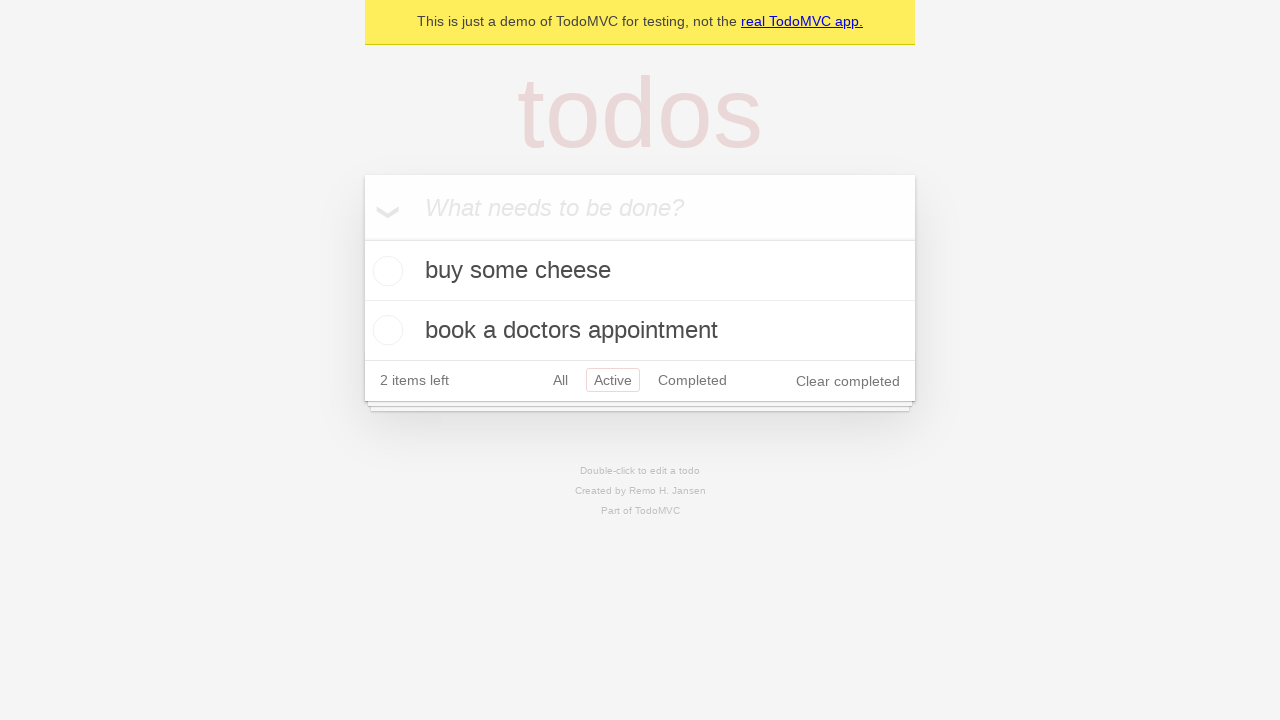